Tests login form validation with empty fields, verifying that an error message is displayed when no username and password are provided

Starting URL: https://www.saucedemo.com/v1/

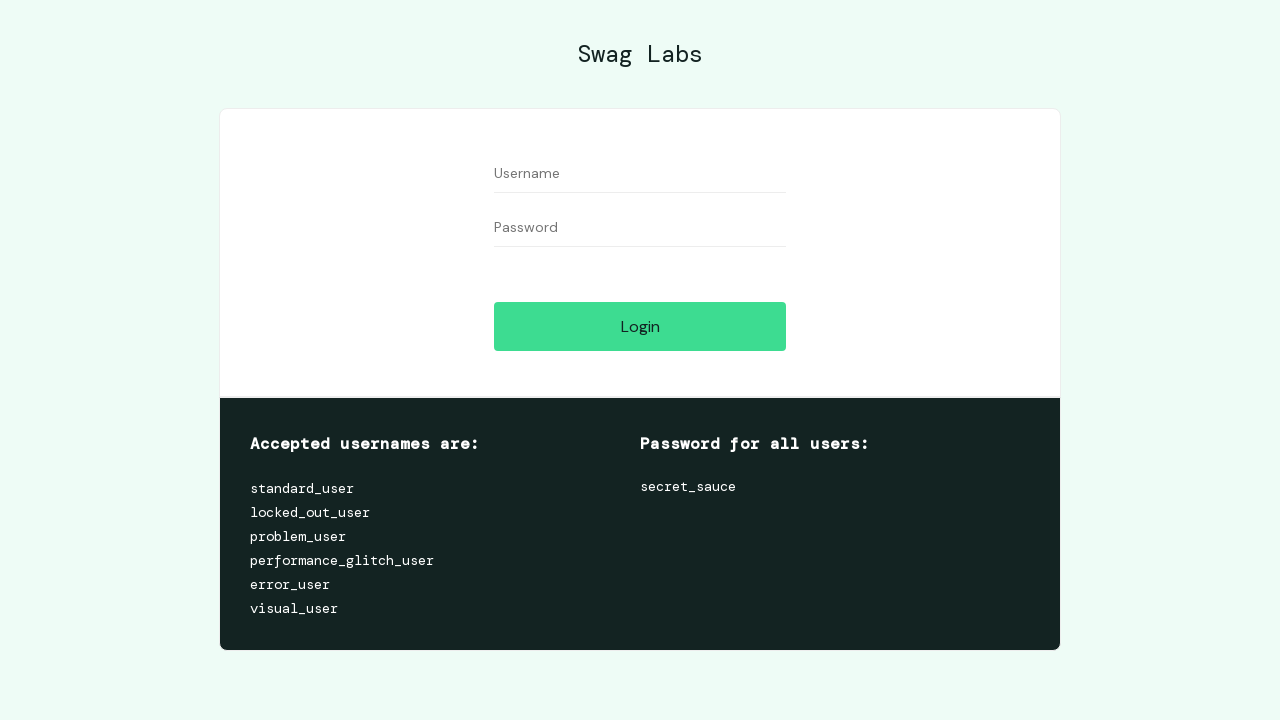

Left username field empty on #user-name
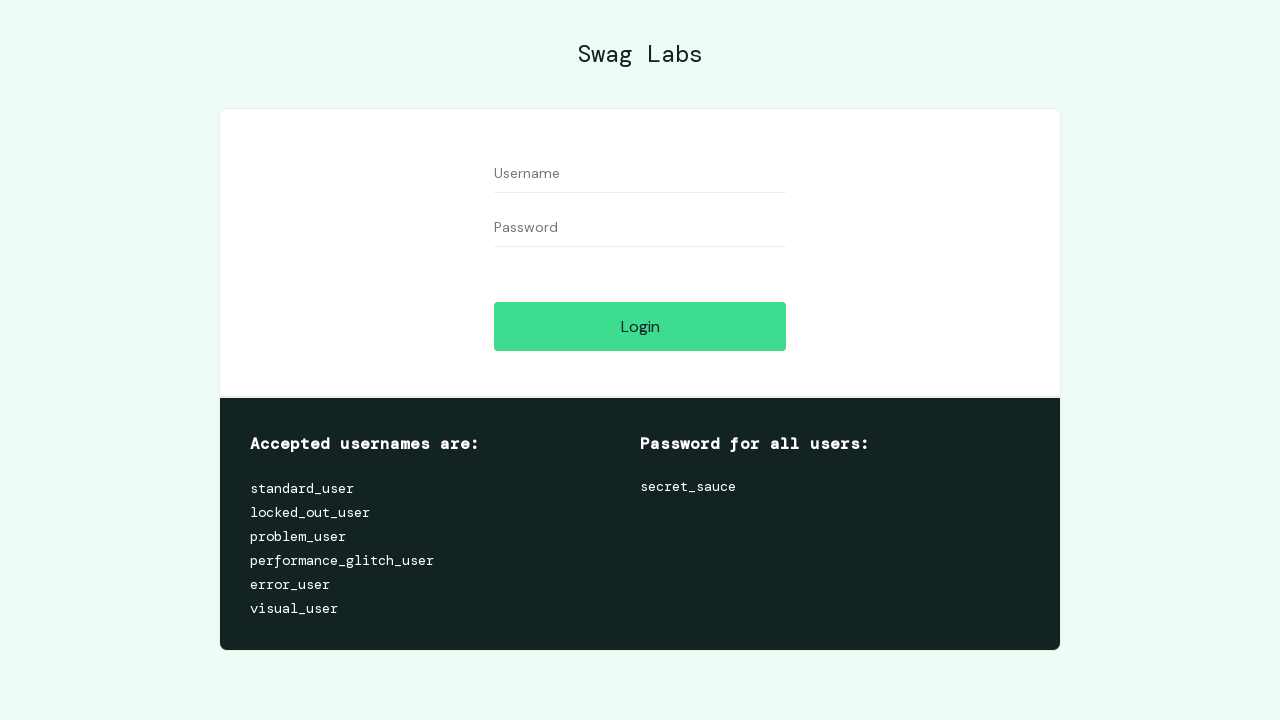

Left password field empty on #password
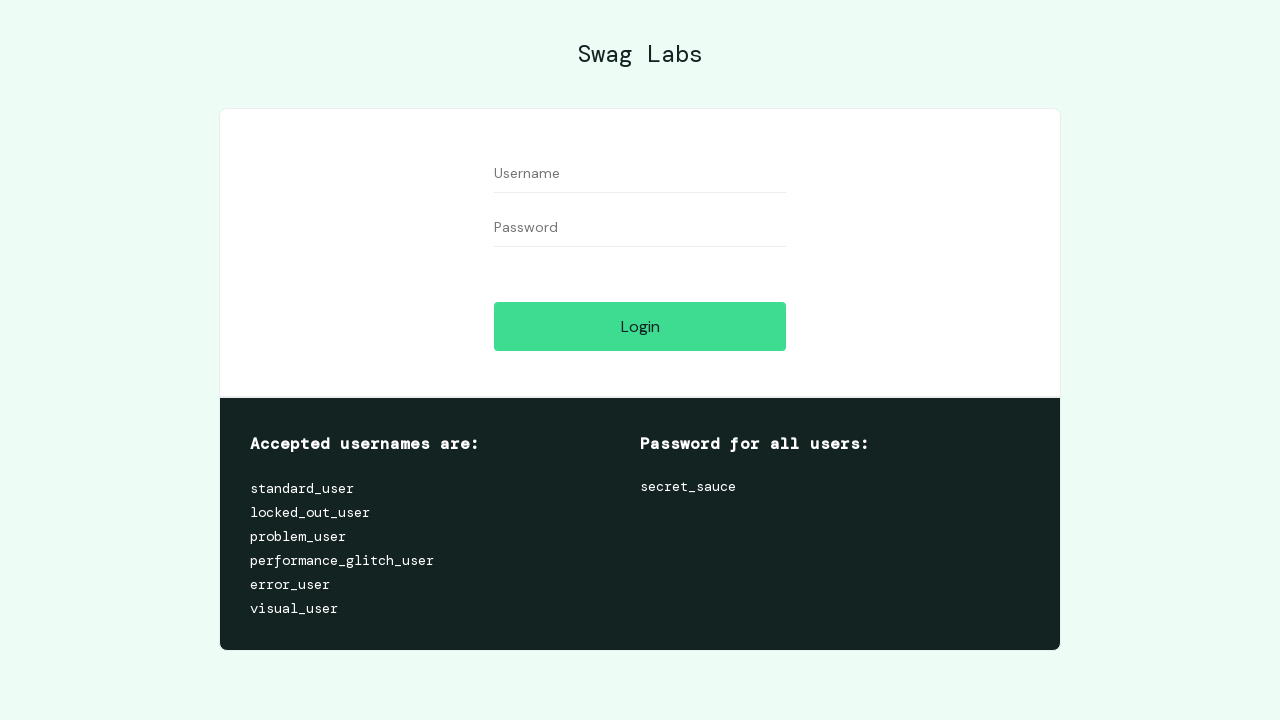

Clicked login button with empty credentials at (640, 326) on #login-button
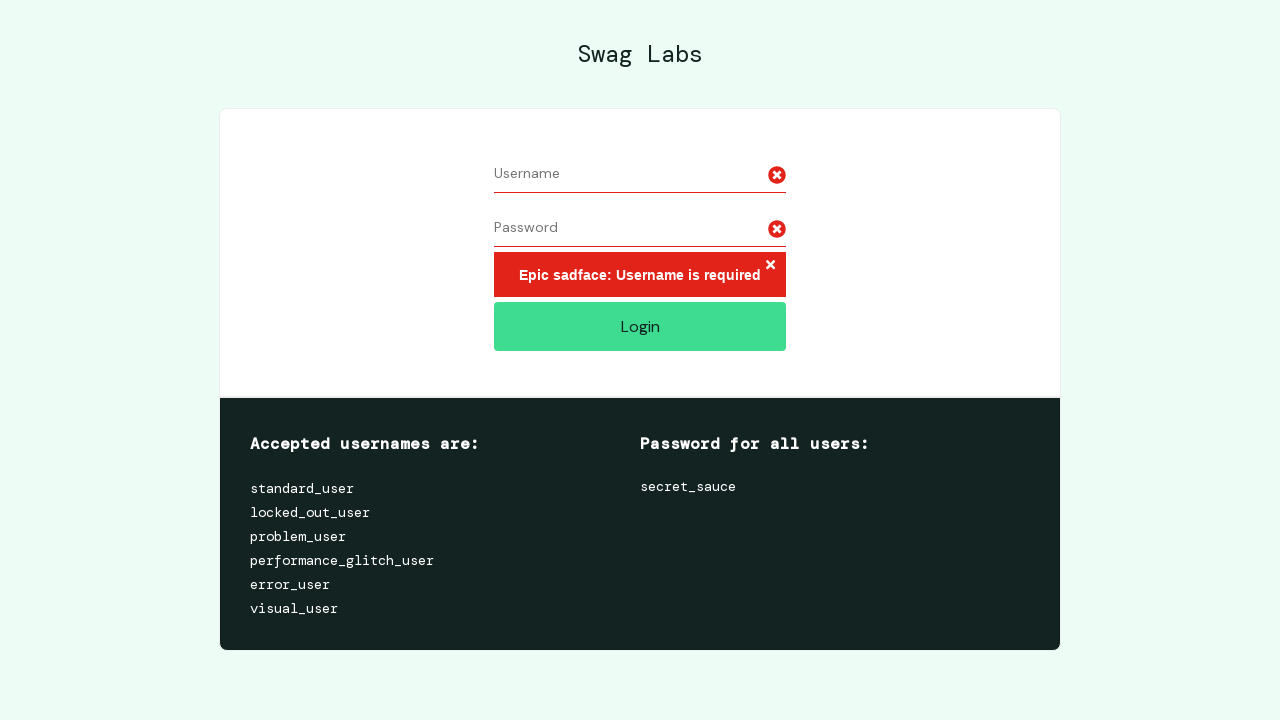

Error message element appeared on page
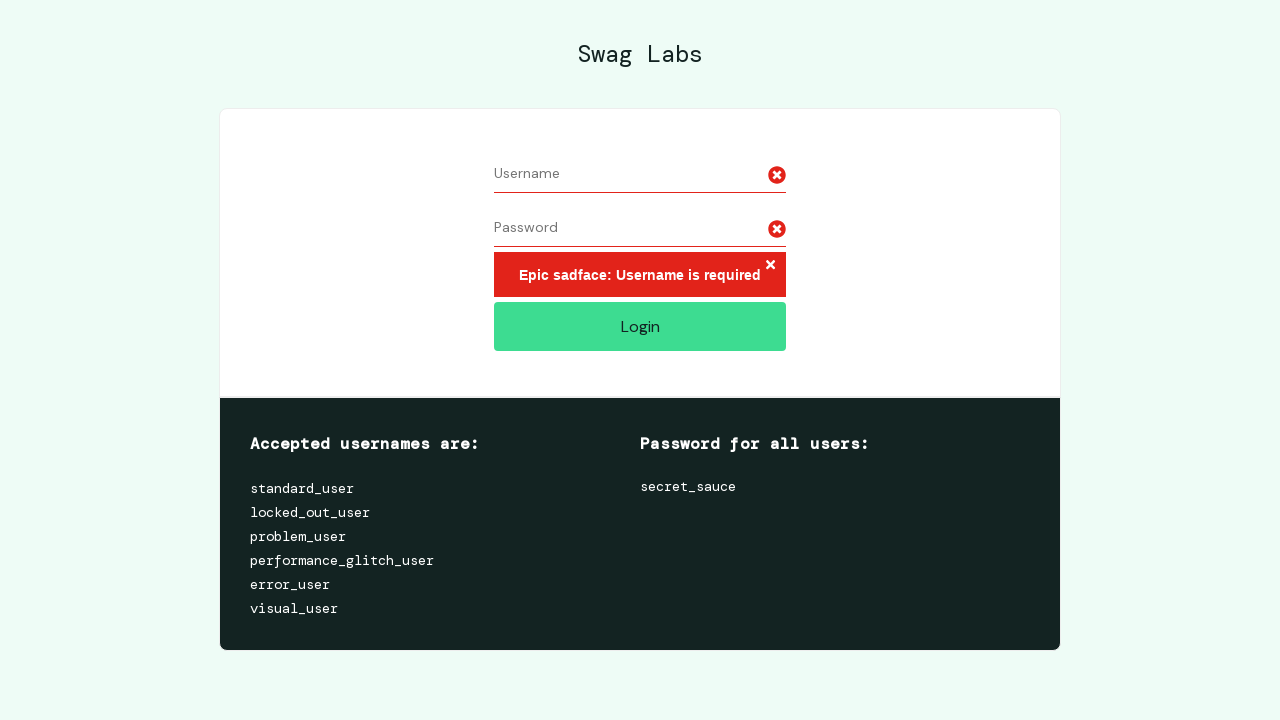

Verified error message: Epic sadface: Username is required
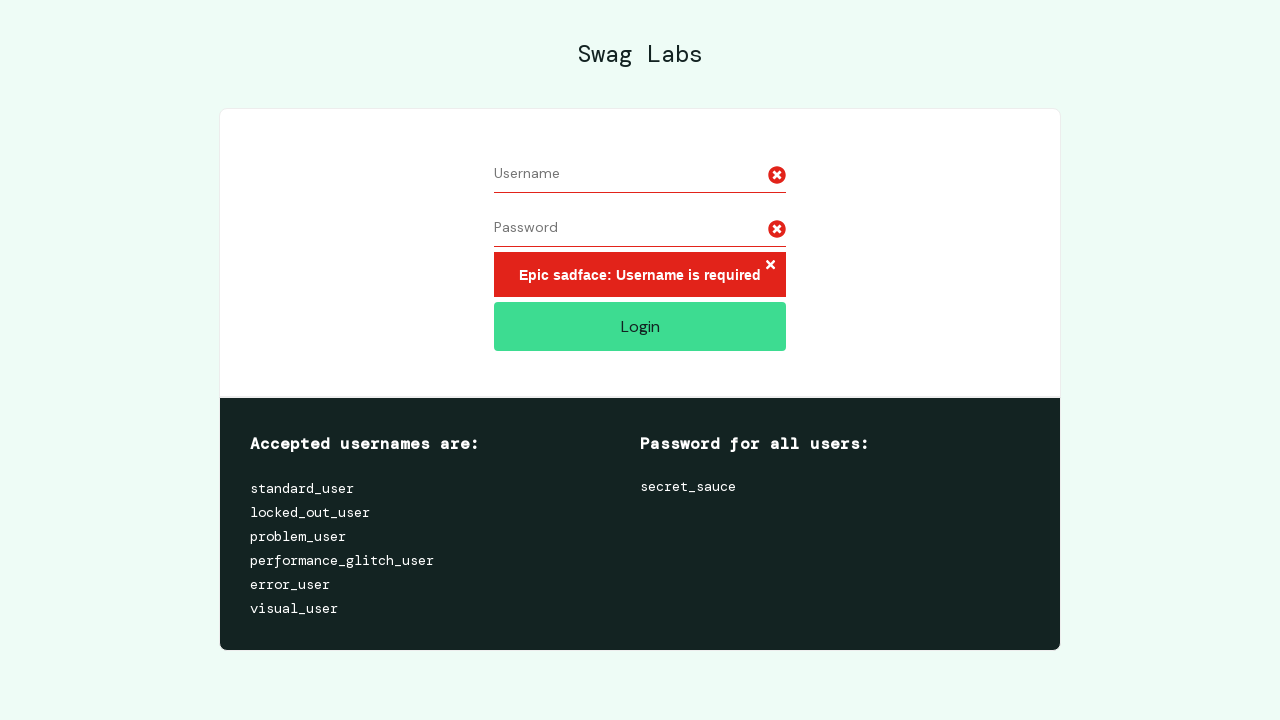

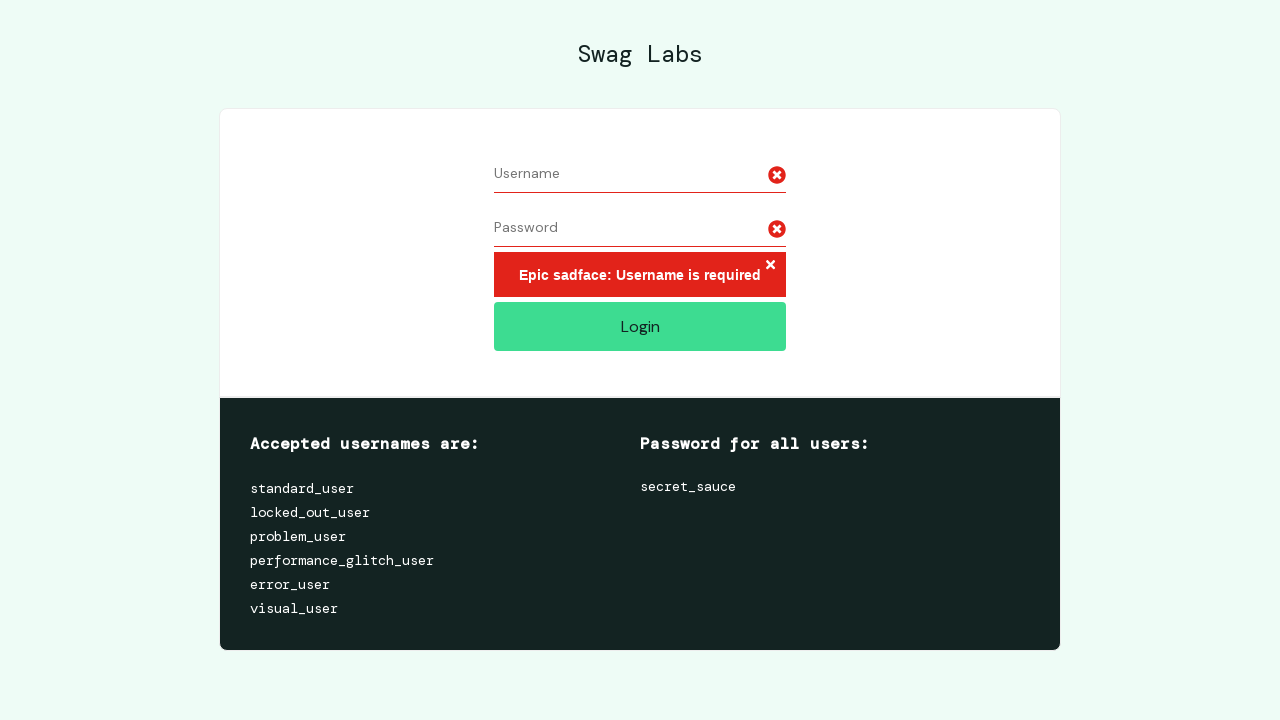